Tests that a todo is removed when edited to an empty string

Starting URL: https://demo.playwright.dev/todomvc

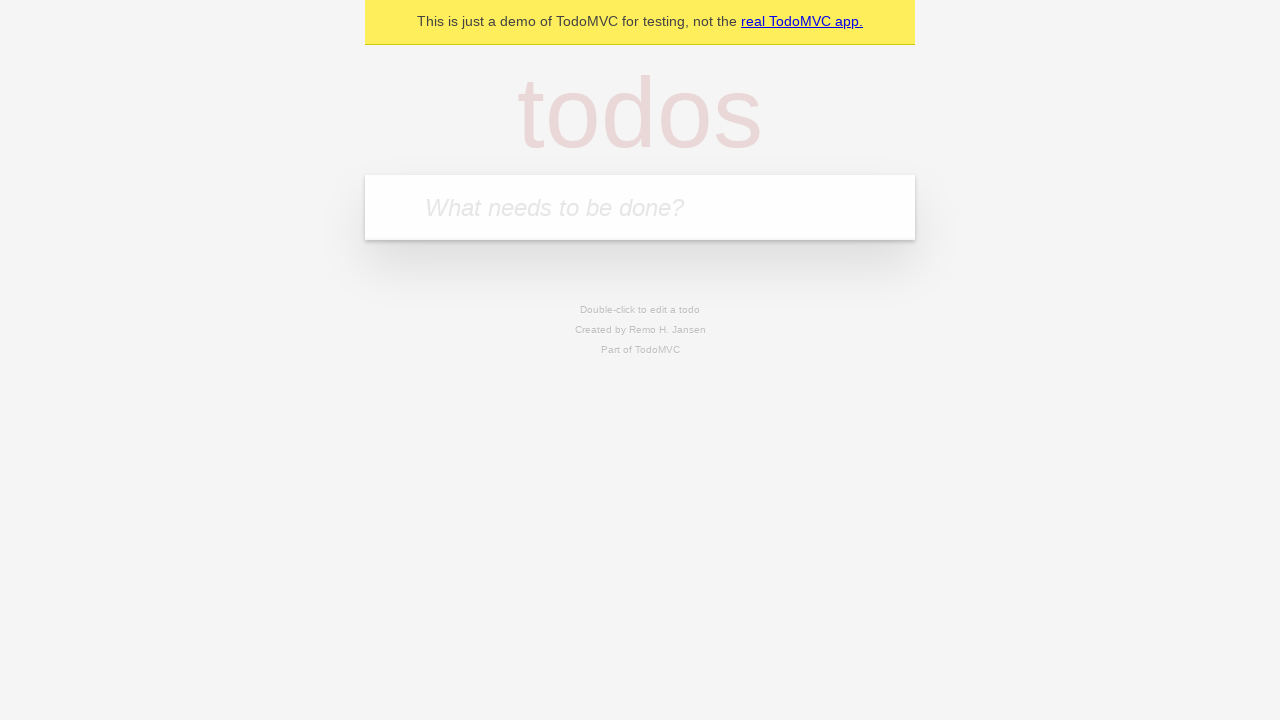

Filled todo input with 'buy some cheese' on internal:attr=[placeholder="What needs to be done?"i]
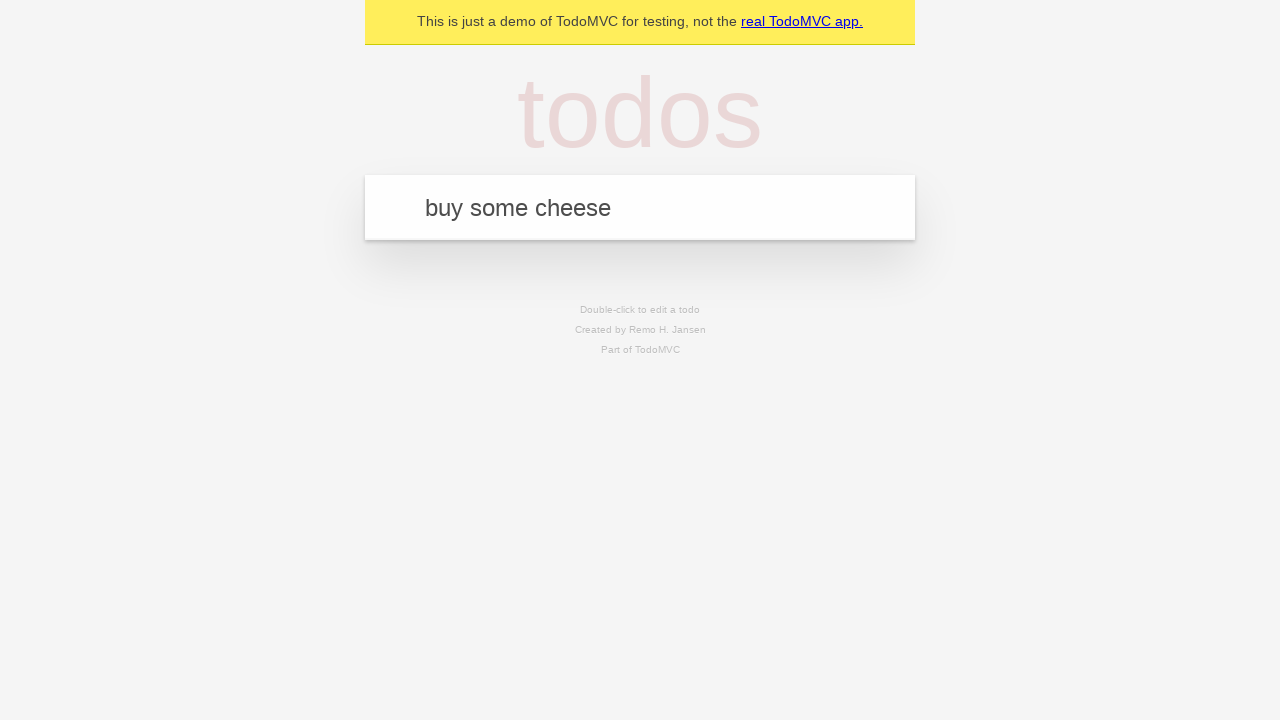

Pressed Enter to create first todo on internal:attr=[placeholder="What needs to be done?"i]
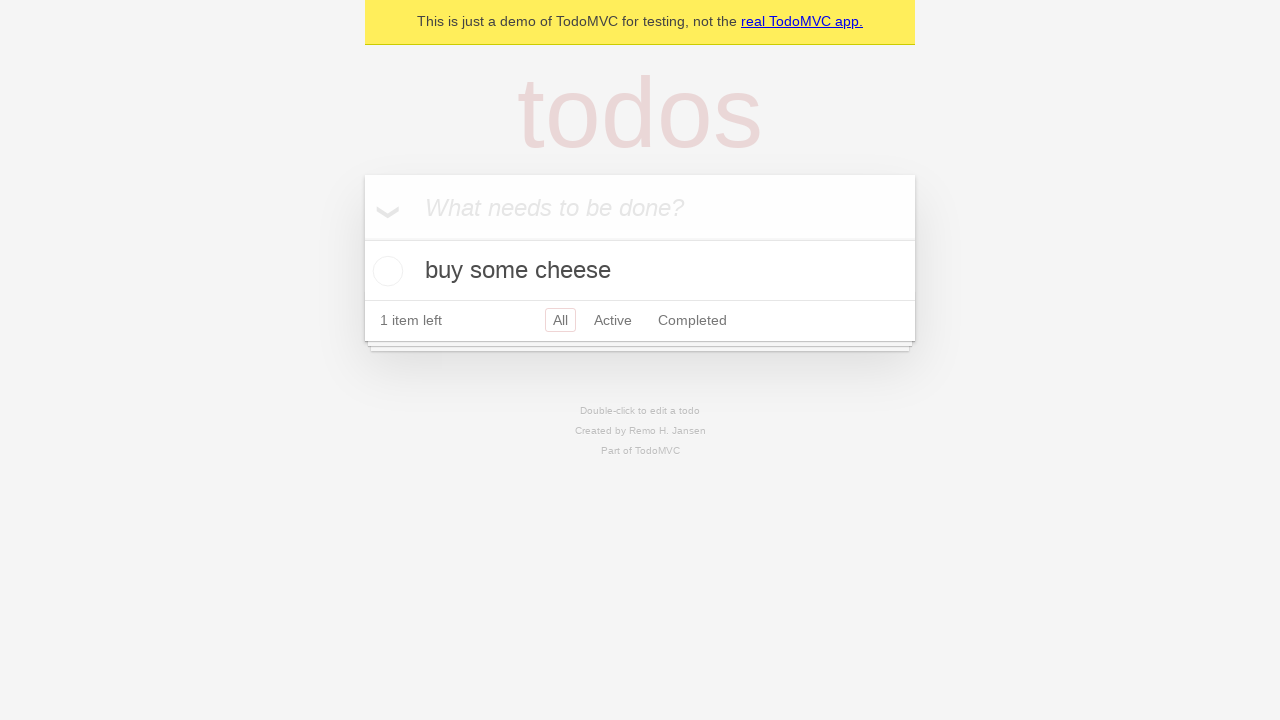

Filled todo input with 'feed the cat' on internal:attr=[placeholder="What needs to be done?"i]
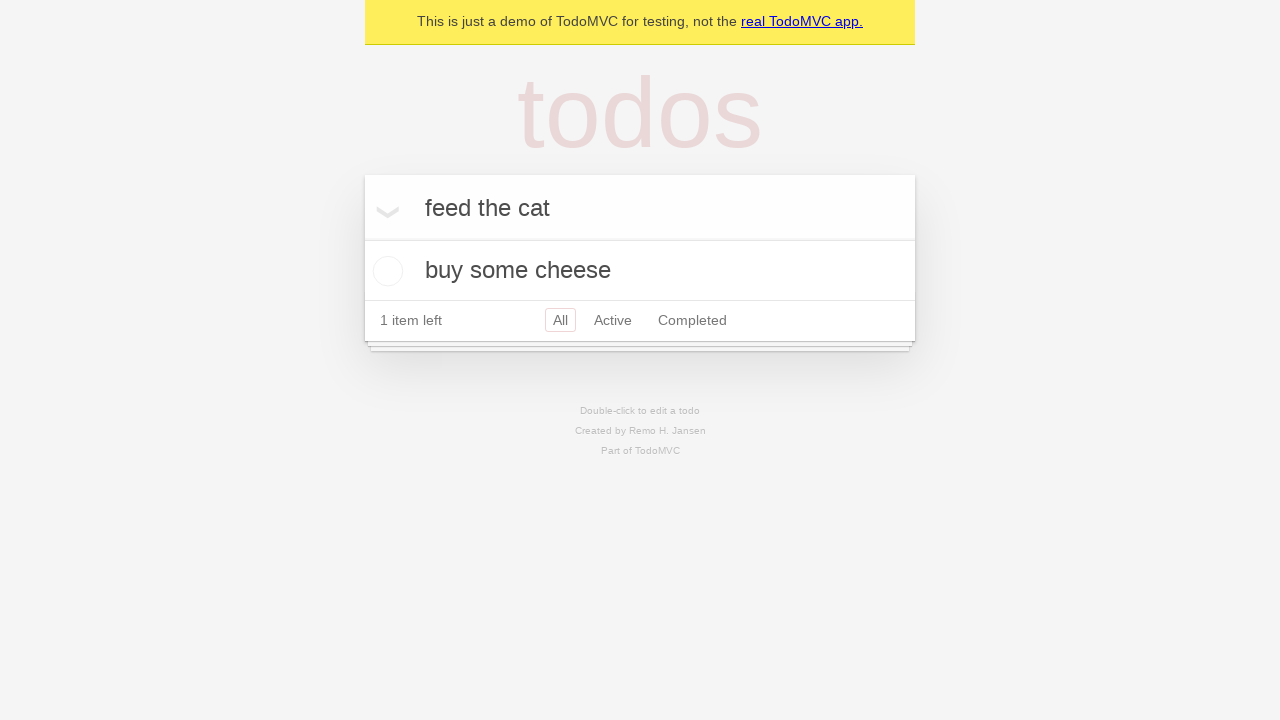

Pressed Enter to create second todo on internal:attr=[placeholder="What needs to be done?"i]
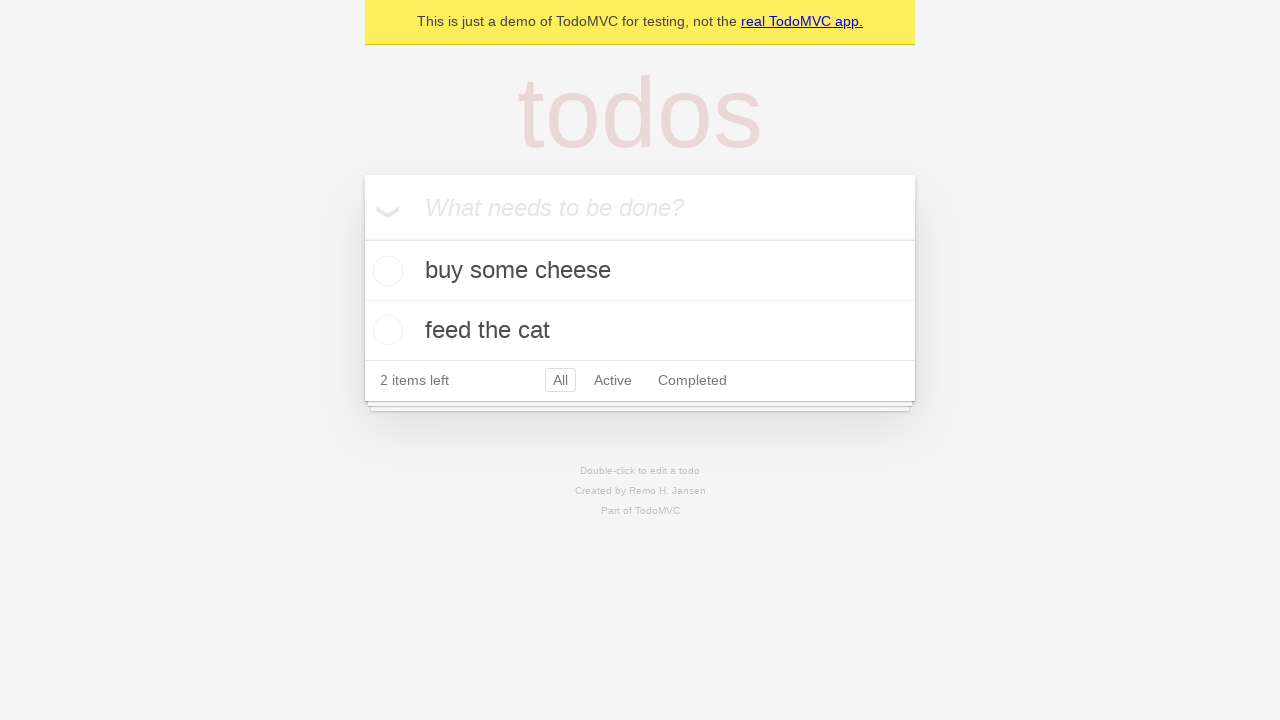

Filled todo input with 'book a doctors appointment' on internal:attr=[placeholder="What needs to be done?"i]
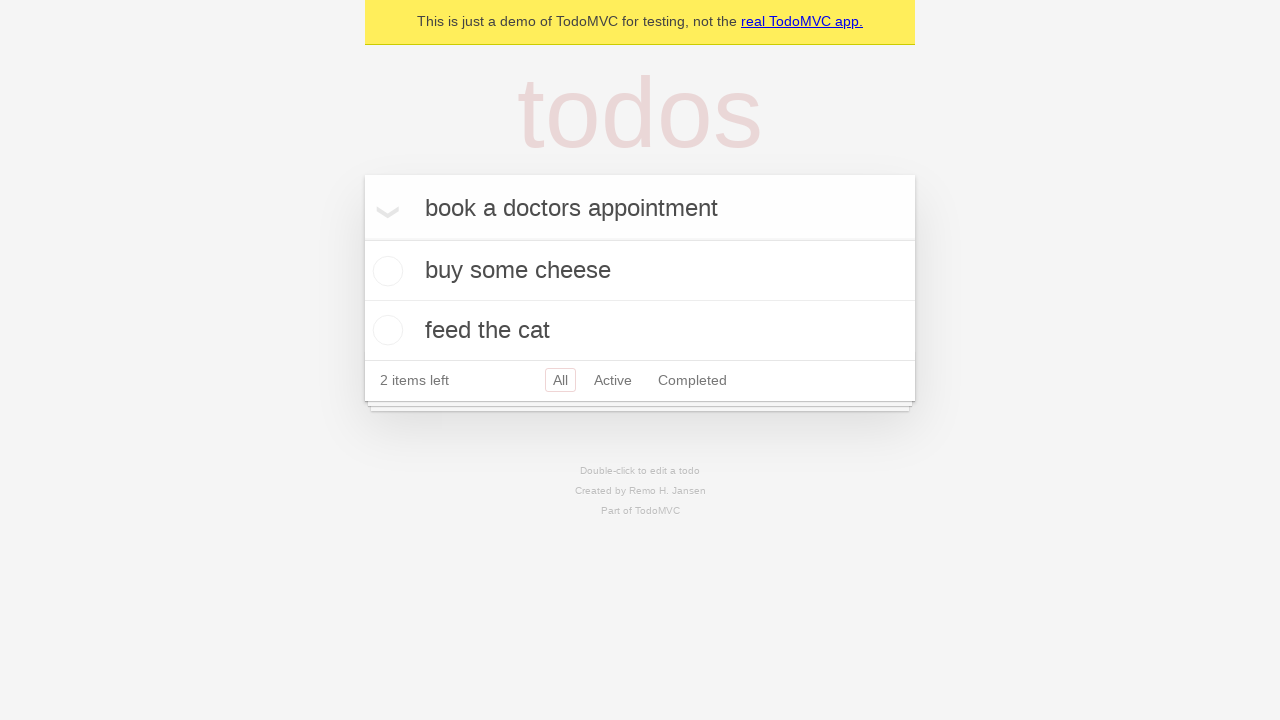

Pressed Enter to create third todo on internal:attr=[placeholder="What needs to be done?"i]
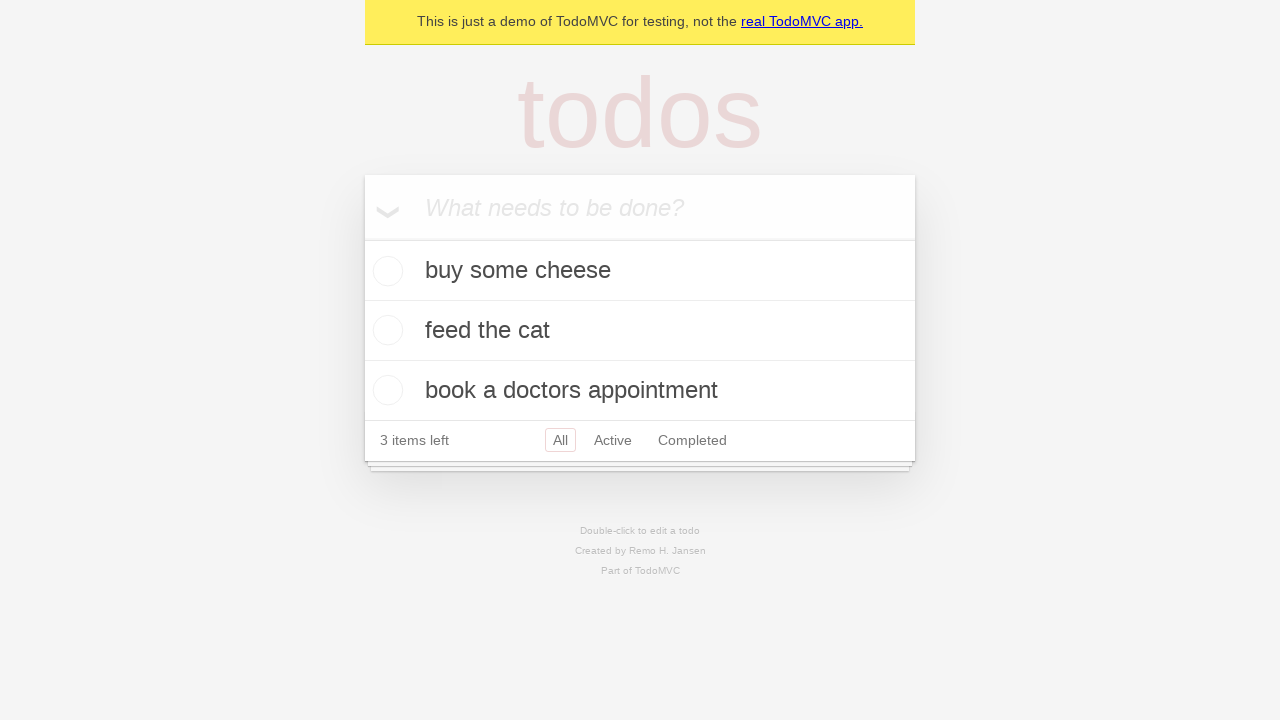

Double-clicked second todo item to enter edit mode at (640, 331) on internal:testid=[data-testid="todo-item"s] >> nth=1
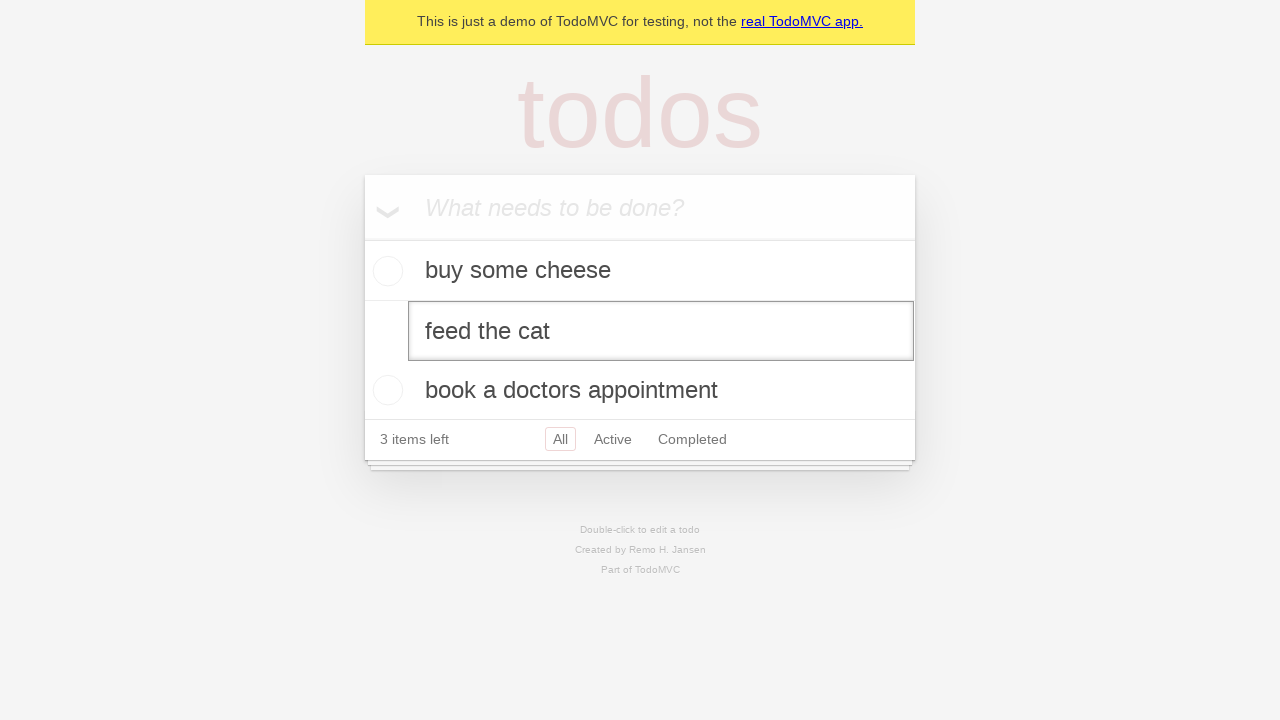

Cleared edit input text to empty string on internal:testid=[data-testid="todo-item"s] >> nth=1 >> internal:role=textbox[nam
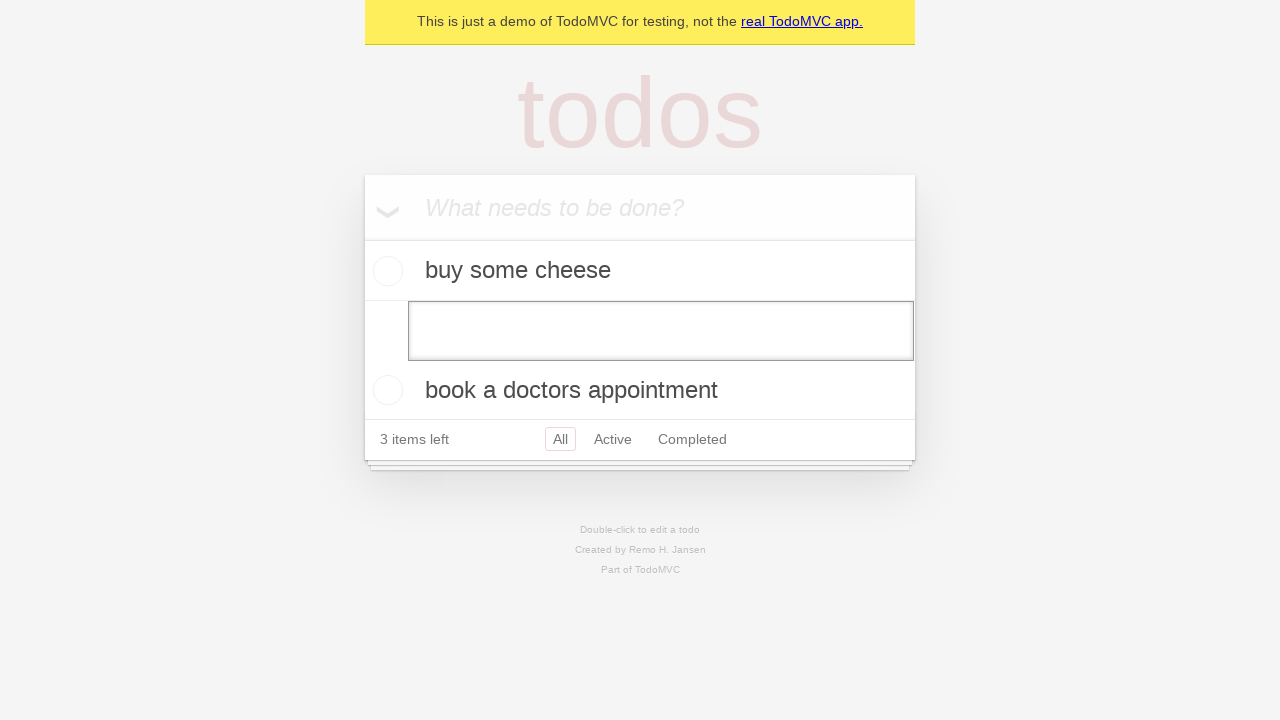

Pressed Enter to submit empty edit, removing the todo item on internal:testid=[data-testid="todo-item"s] >> nth=1 >> internal:role=textbox[nam
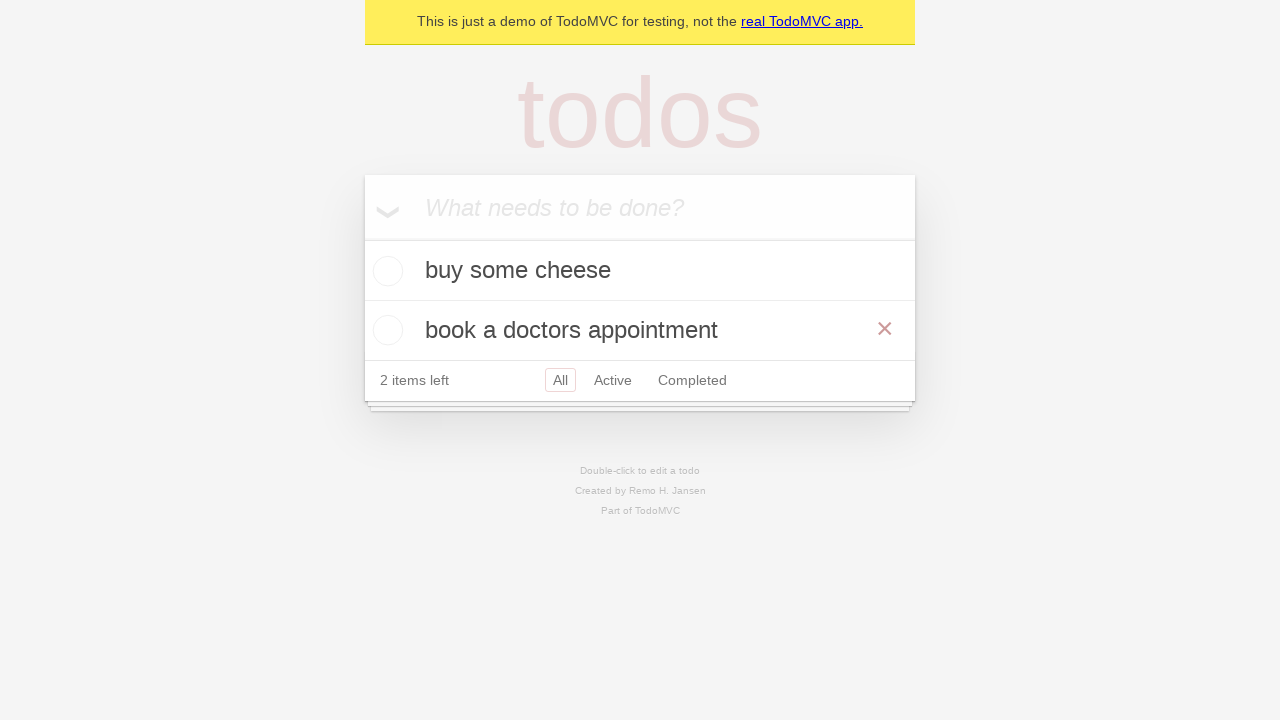

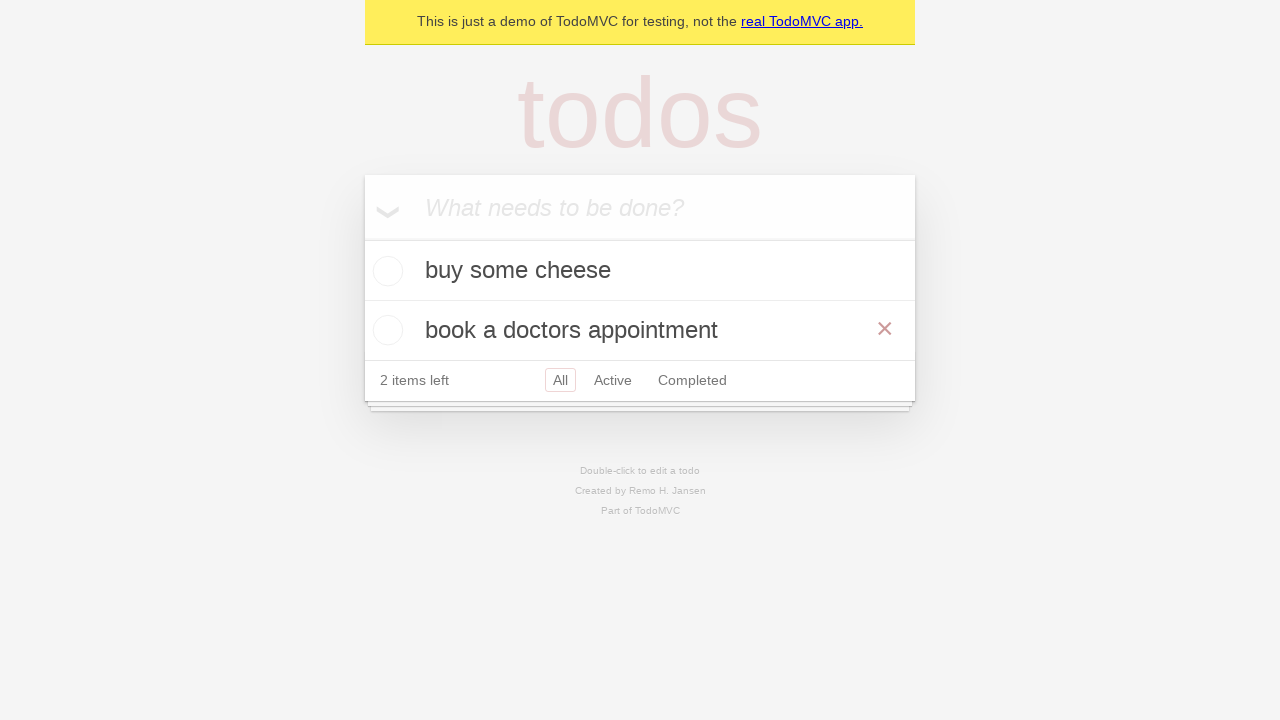